Tests sorting a numeric column (Due) in ascending order by clicking the column header and verifying the values are sorted correctly

Starting URL: http://the-internet.herokuapp.com/tables

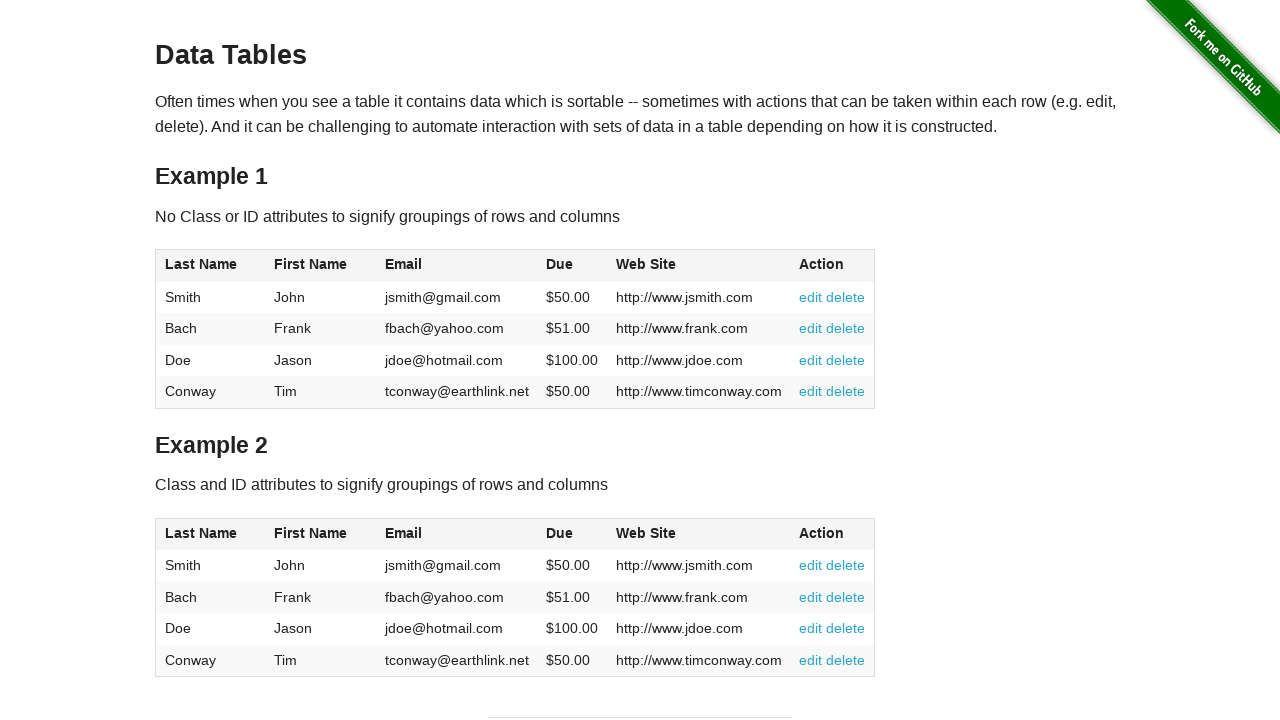

Clicked Due column header to sort in ascending order at (572, 266) on #table1 thead tr th:nth-of-type(4)
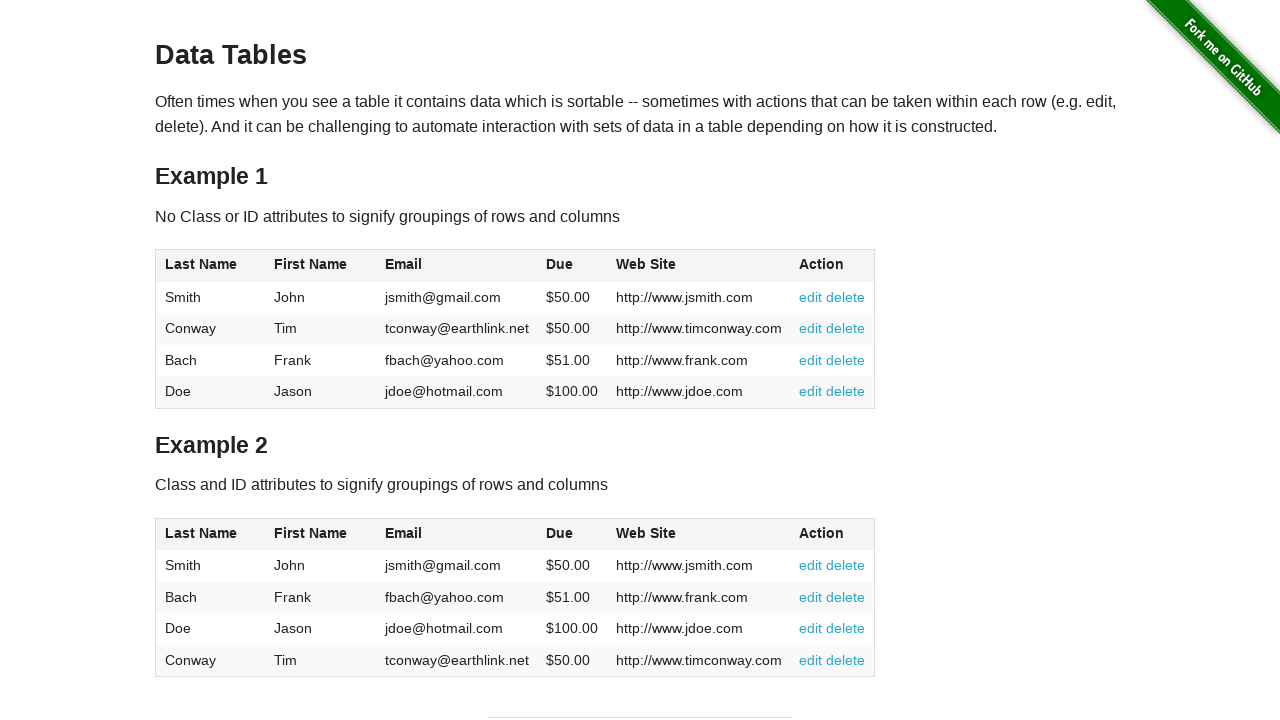

Verified numeric Due column data is present after sorting
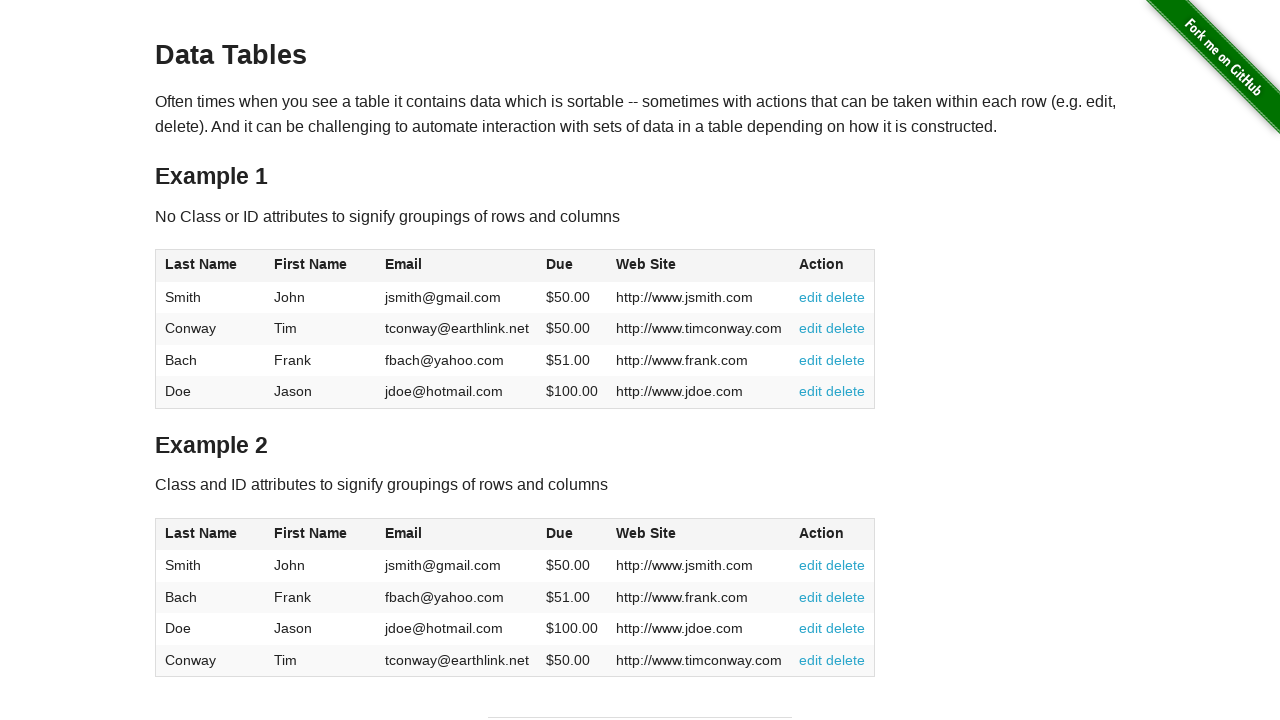

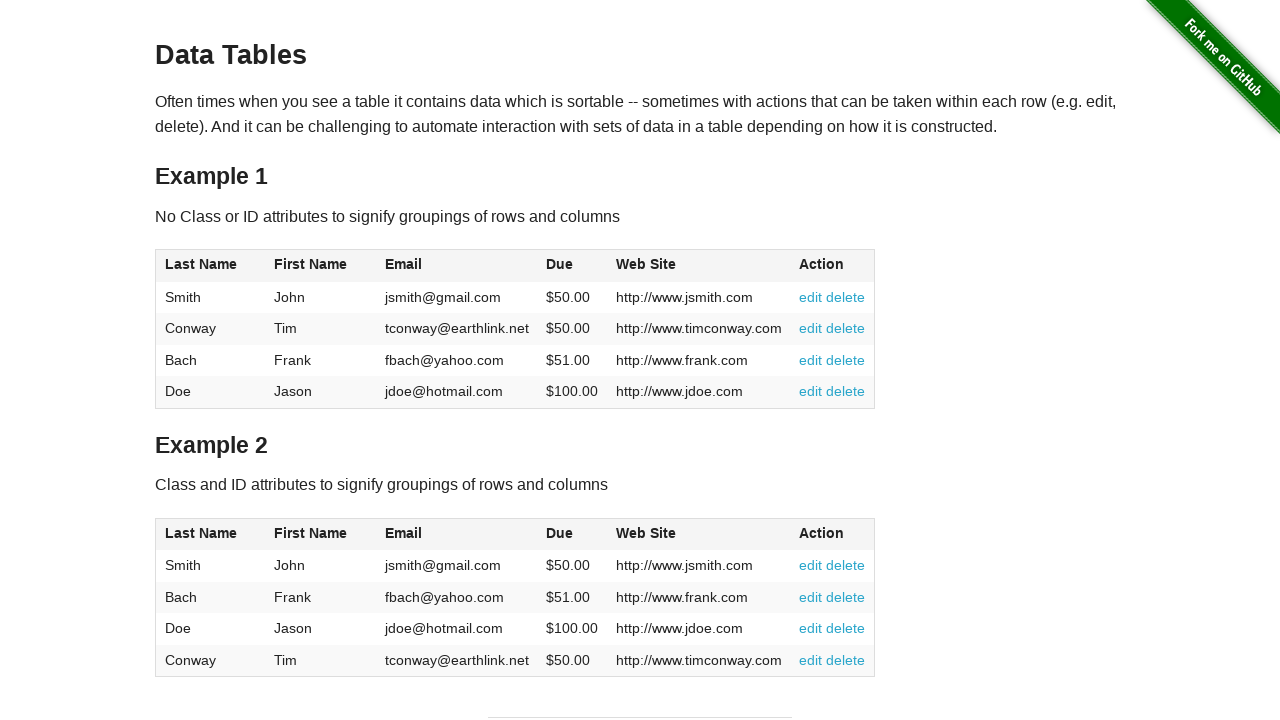